Tests e-commerce product search and add to cart functionality by searching for items containing "ca" and adding specific products to the cart

Starting URL: https://rahulshettyacademy.com/seleniumPractise/#/

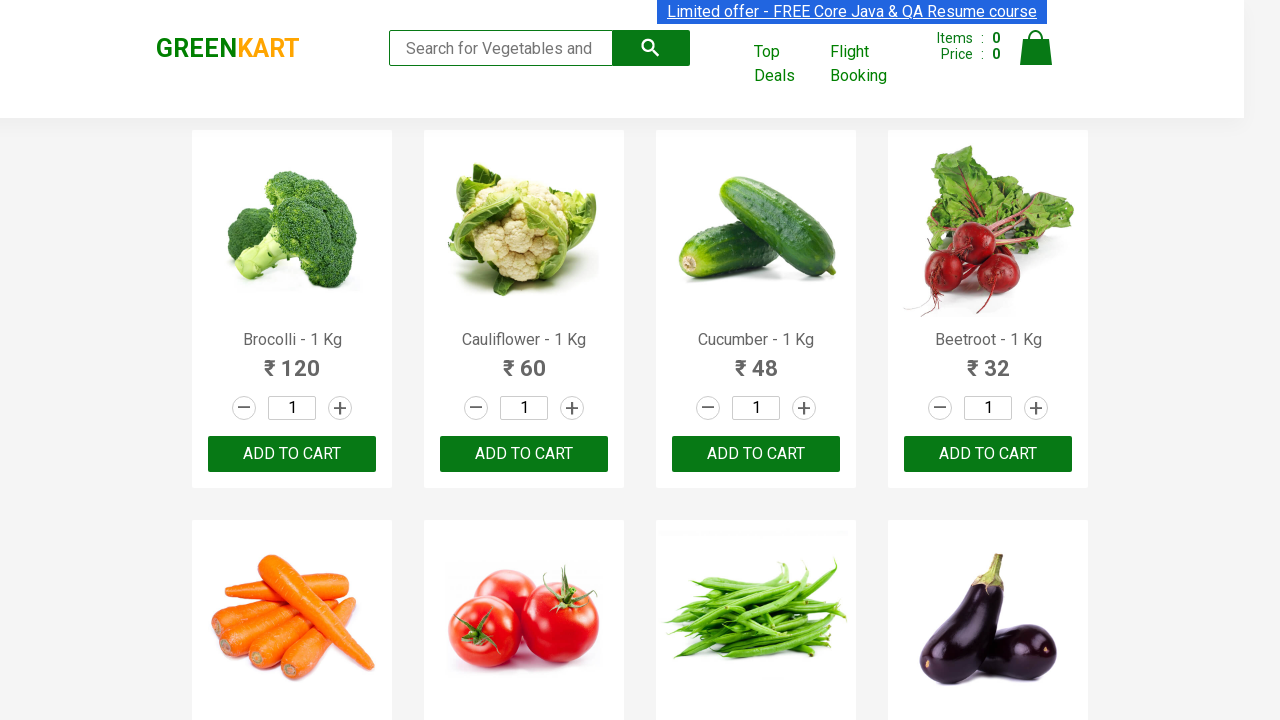

Filled search field with 'ca' to filter products on .search-keyword
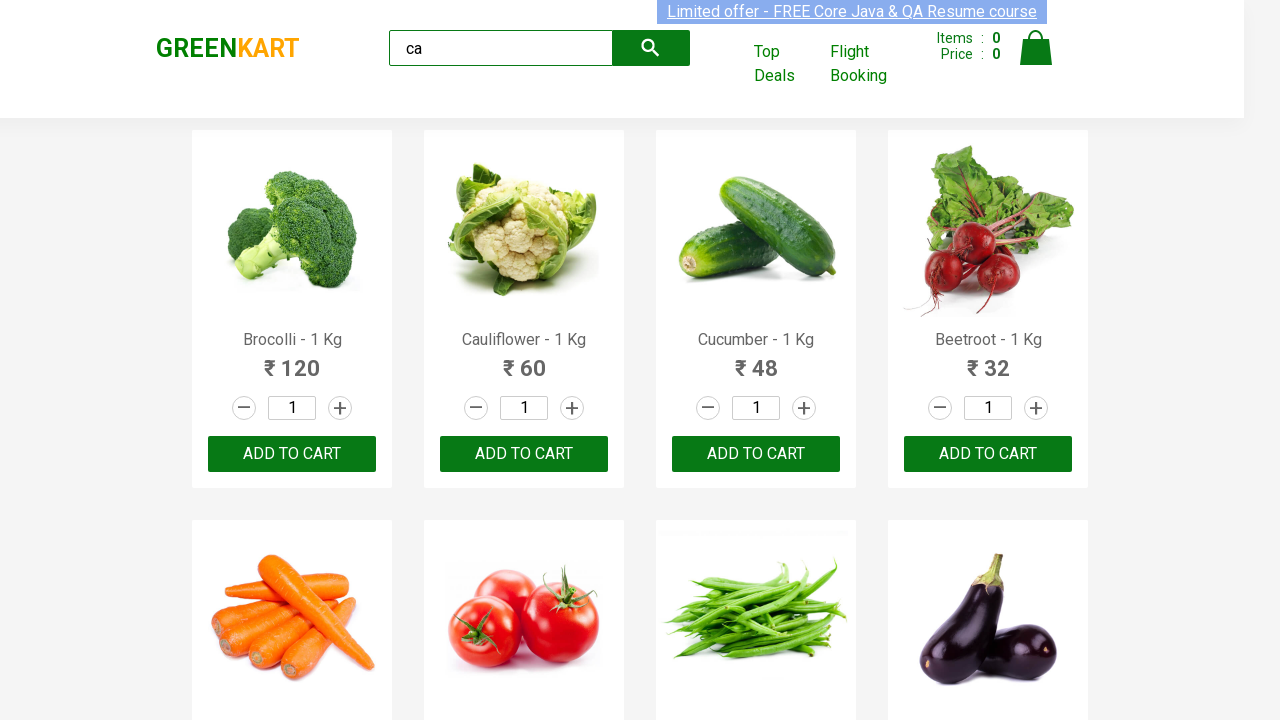

Waited 2 seconds for products to filter
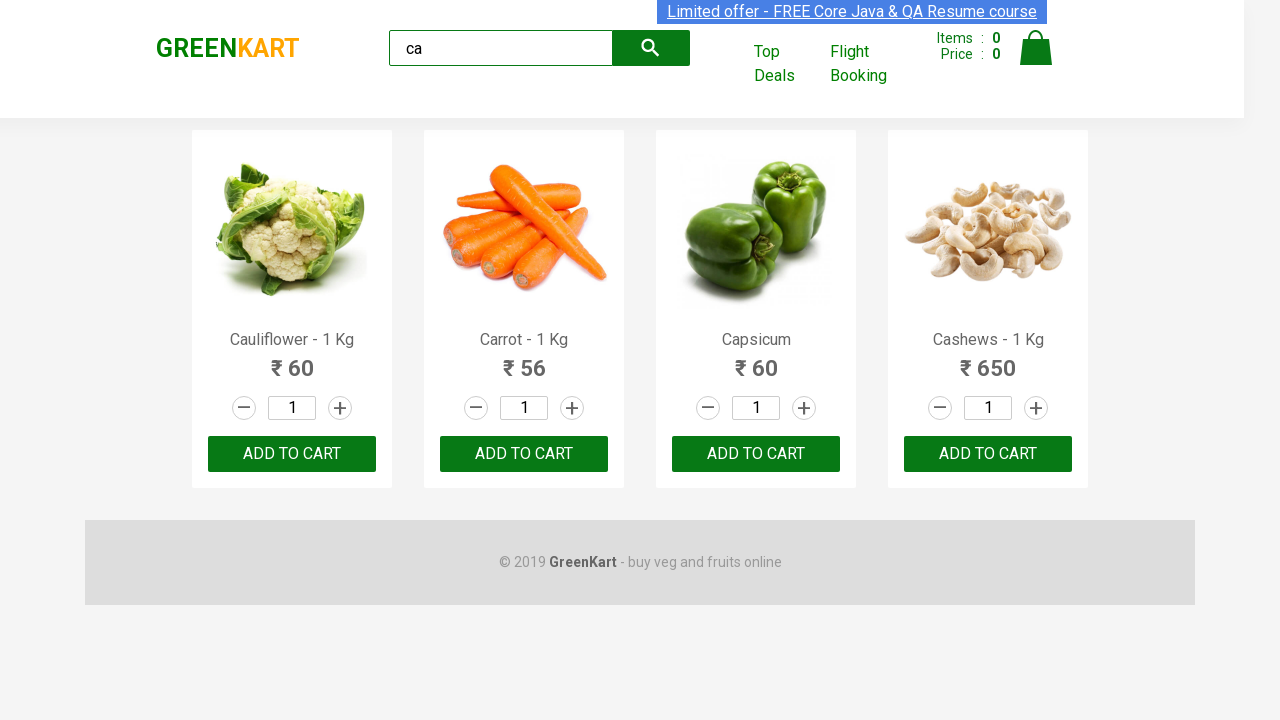

Products loaded and are visible on page
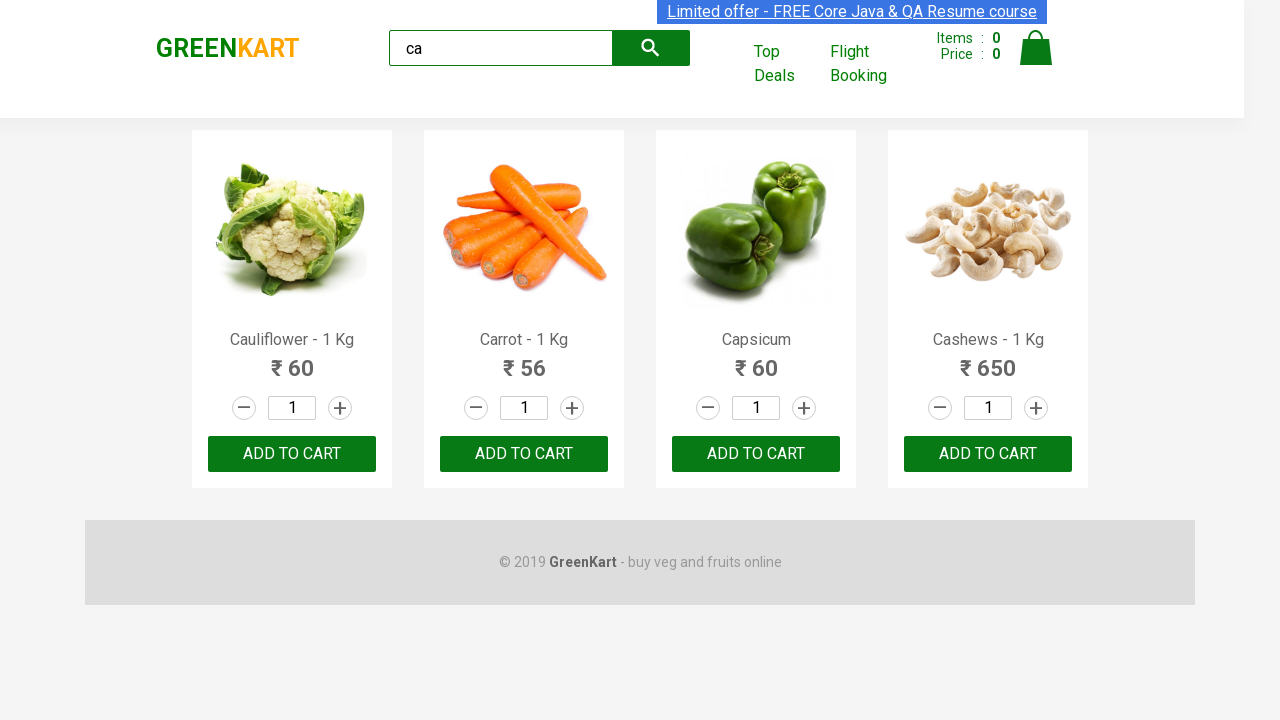

Added third product to cart at (756, 454) on .products .product >> nth=2 >> text=ADD TO CART
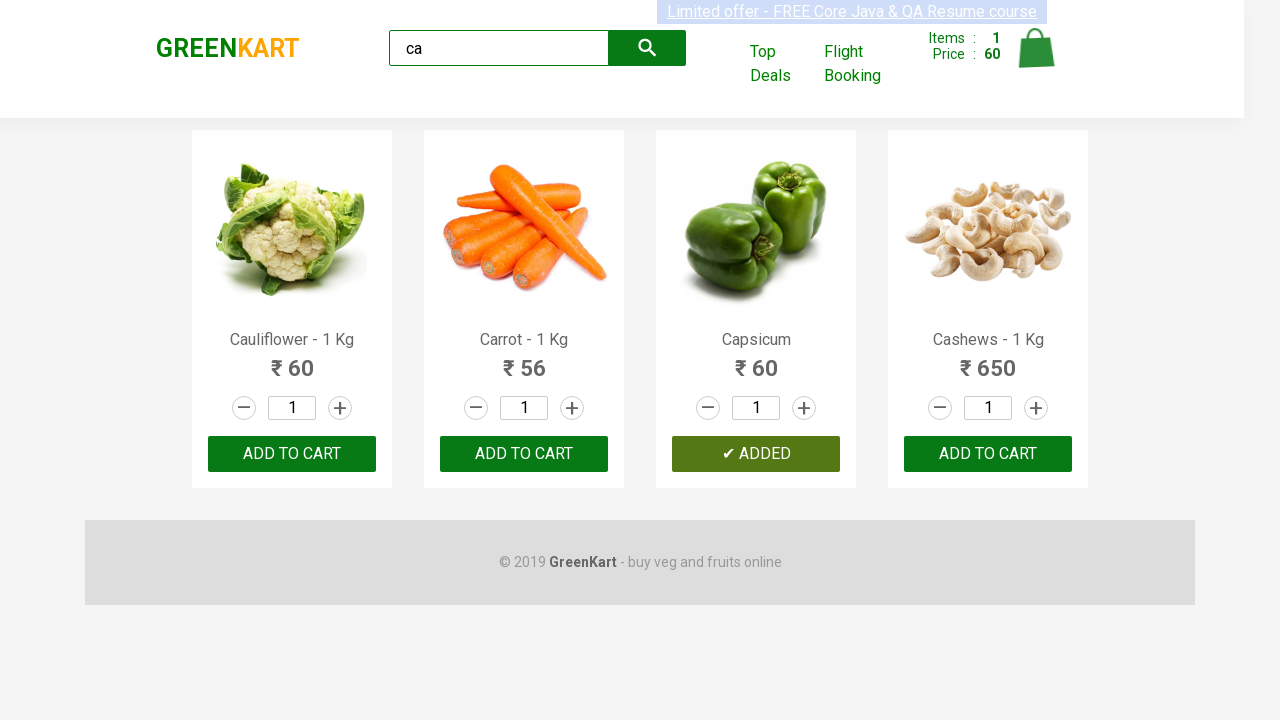

Retrieved list of all filtered products
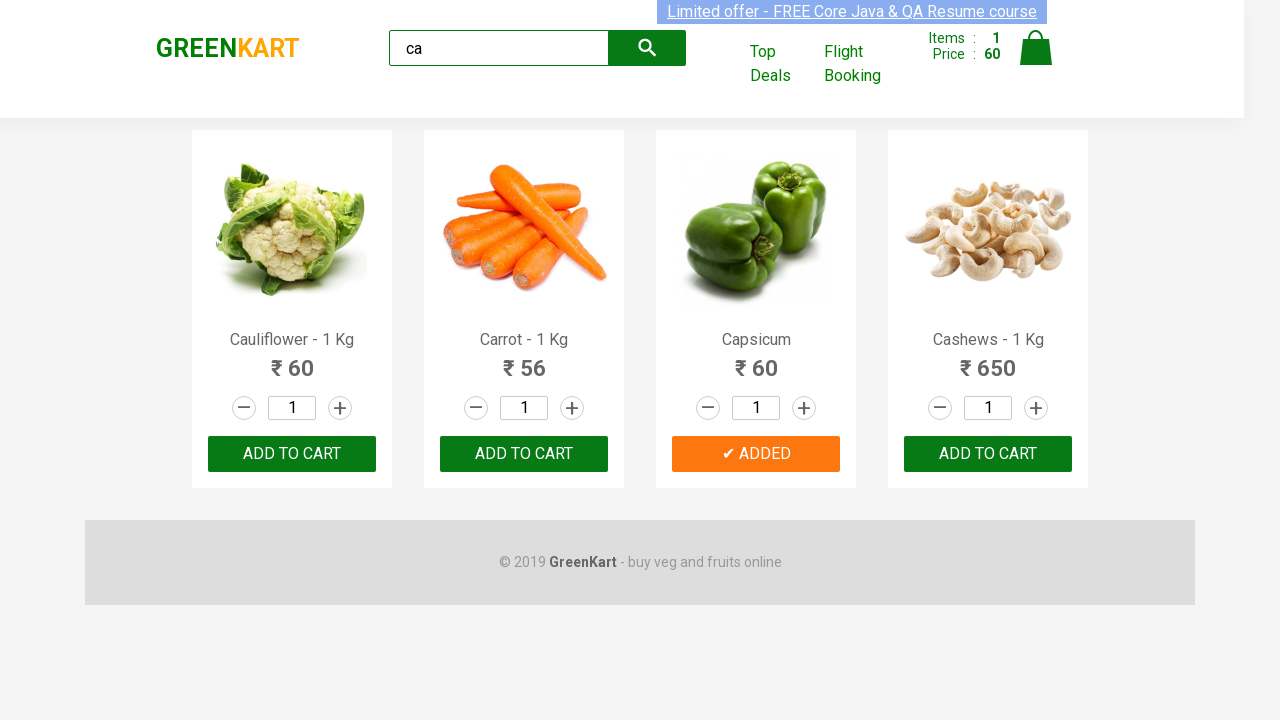

Retrieved product name: Cauliflower - 1 Kg
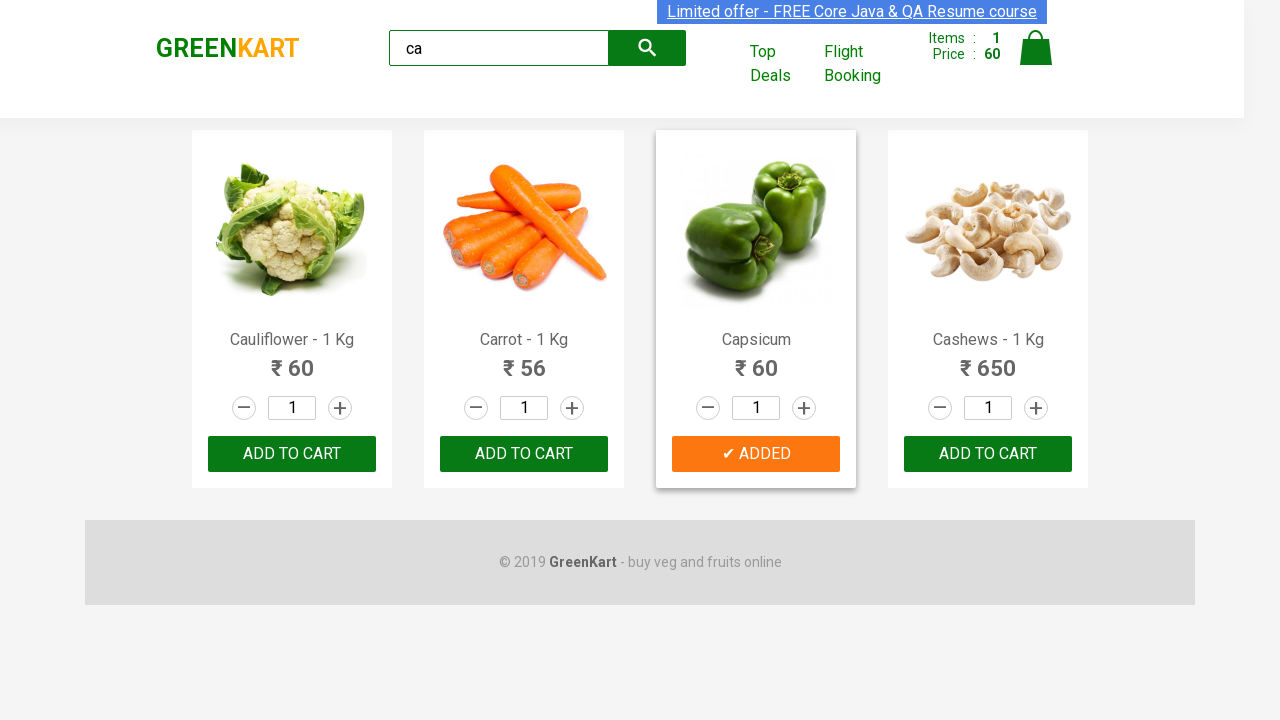

Retrieved product name: Carrot - 1 Kg
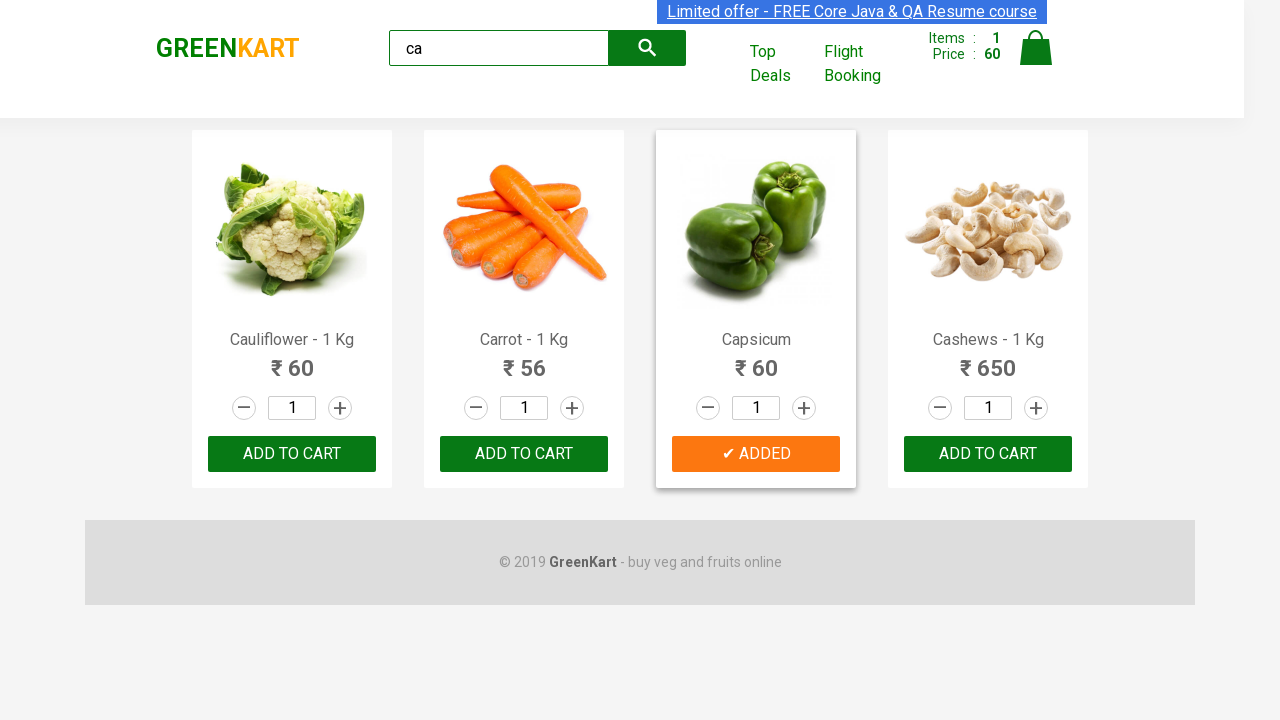

Retrieved product name: Capsicum
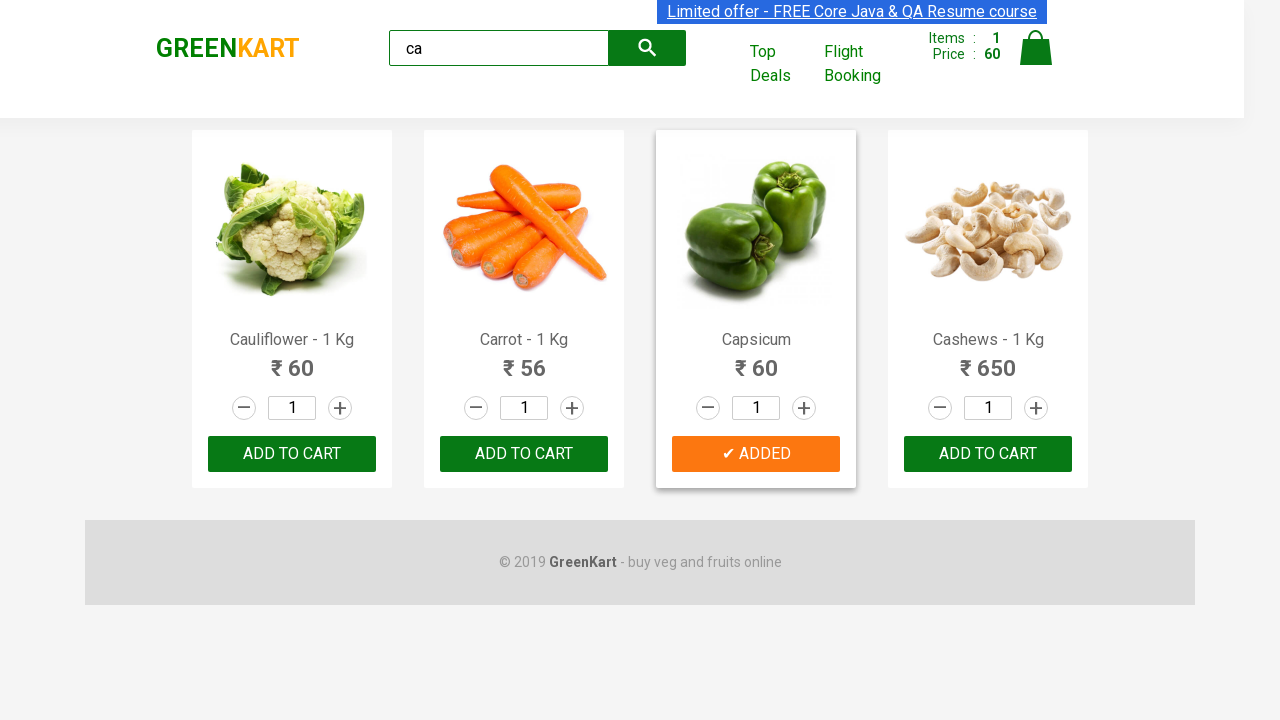

Retrieved product name: Cashews - 1 Kg
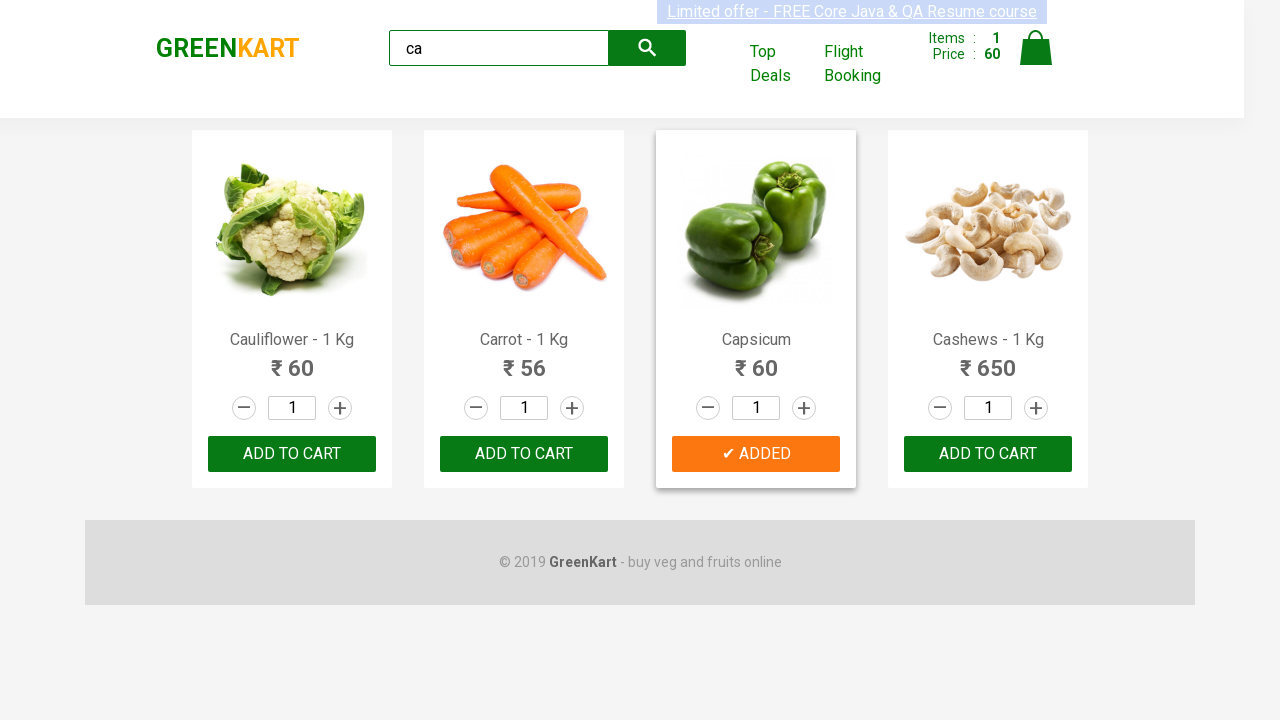

Added Cashews product to cart at (988, 454) on .products .product >> nth=3 >> button
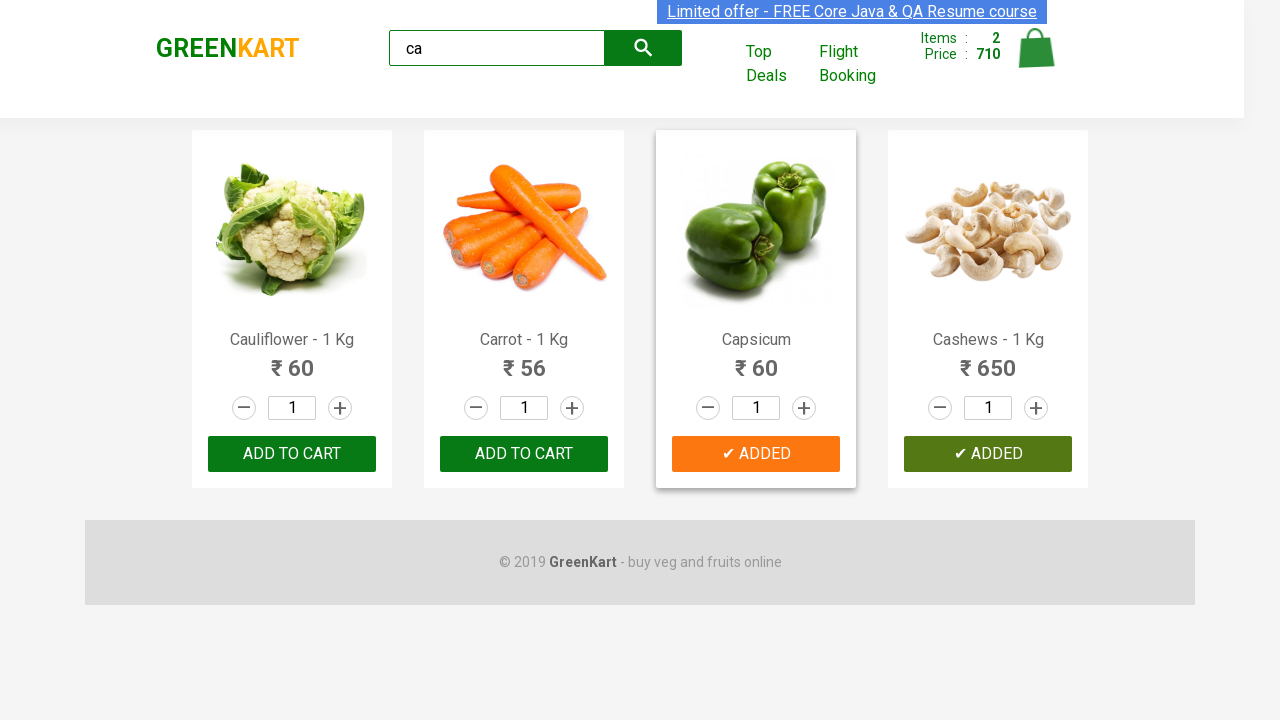

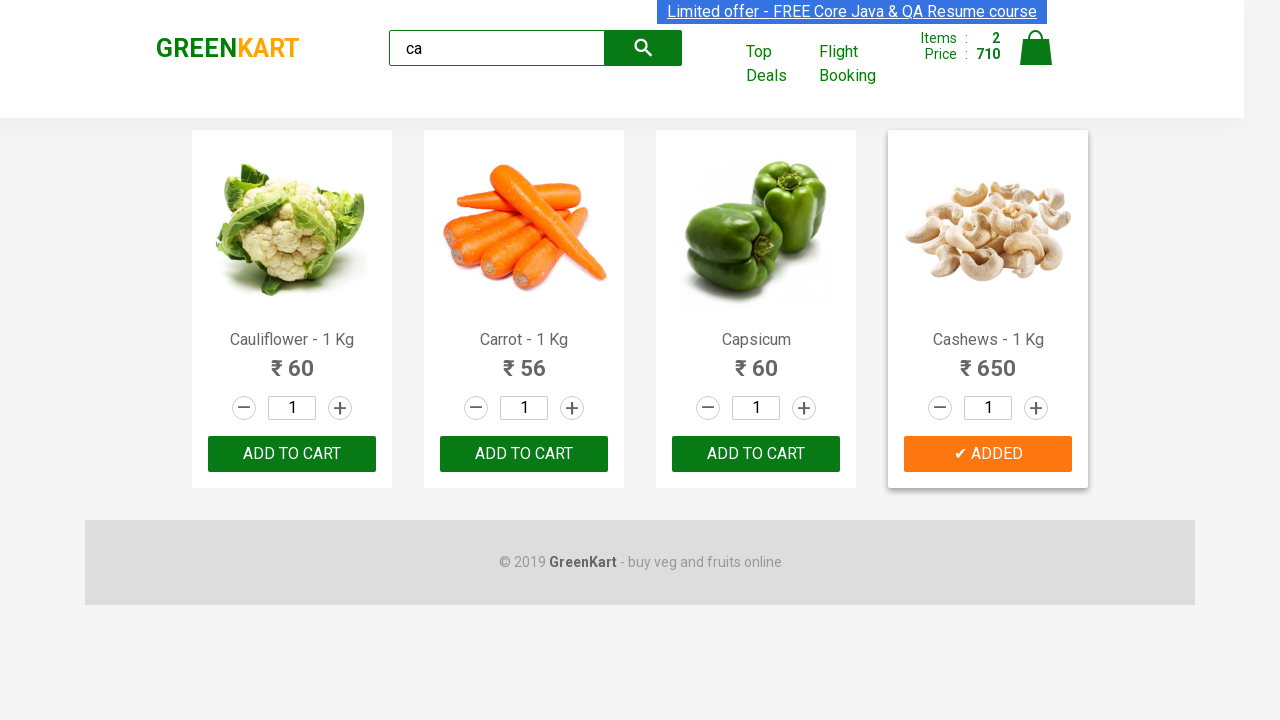